Tests an e-commerce cart functionality by adding multiple items to cart, proceeding to checkout, and applying a promo code

Starting URL: https://rahulshettyacademy.com/seleniumPractise/

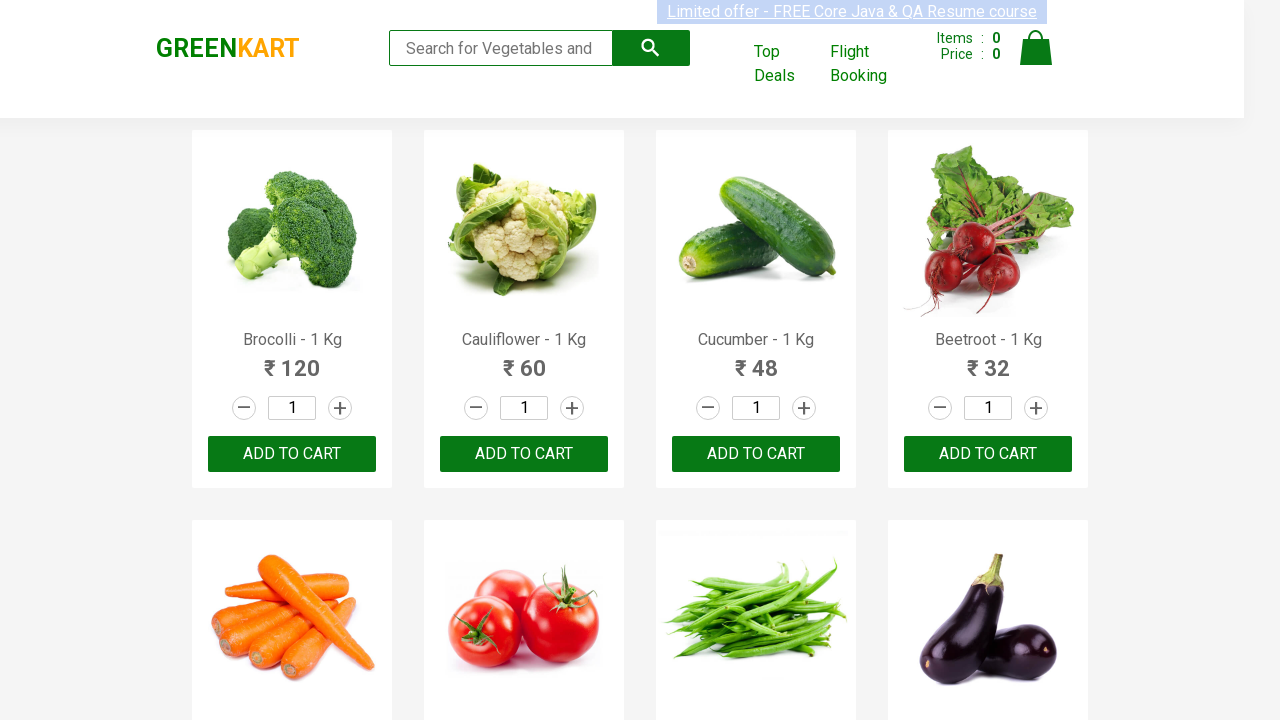

Waited for product names to load on GreenCart page
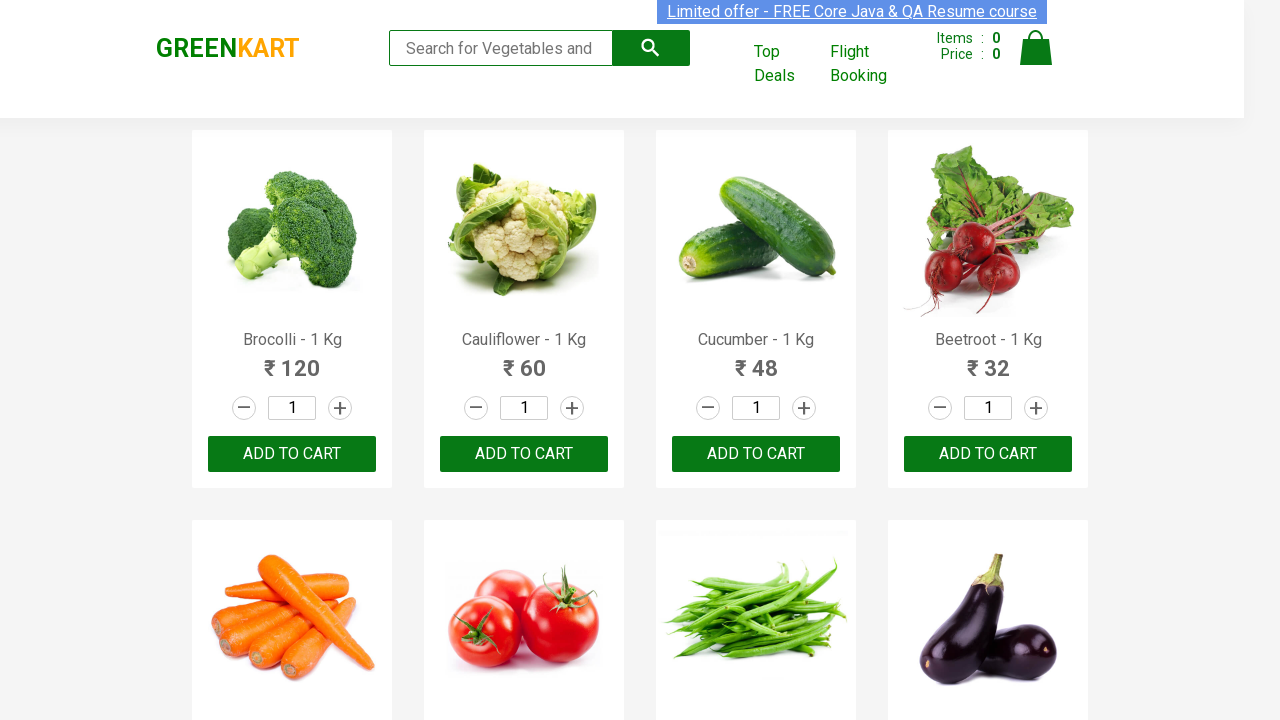

Retrieved all product name elements
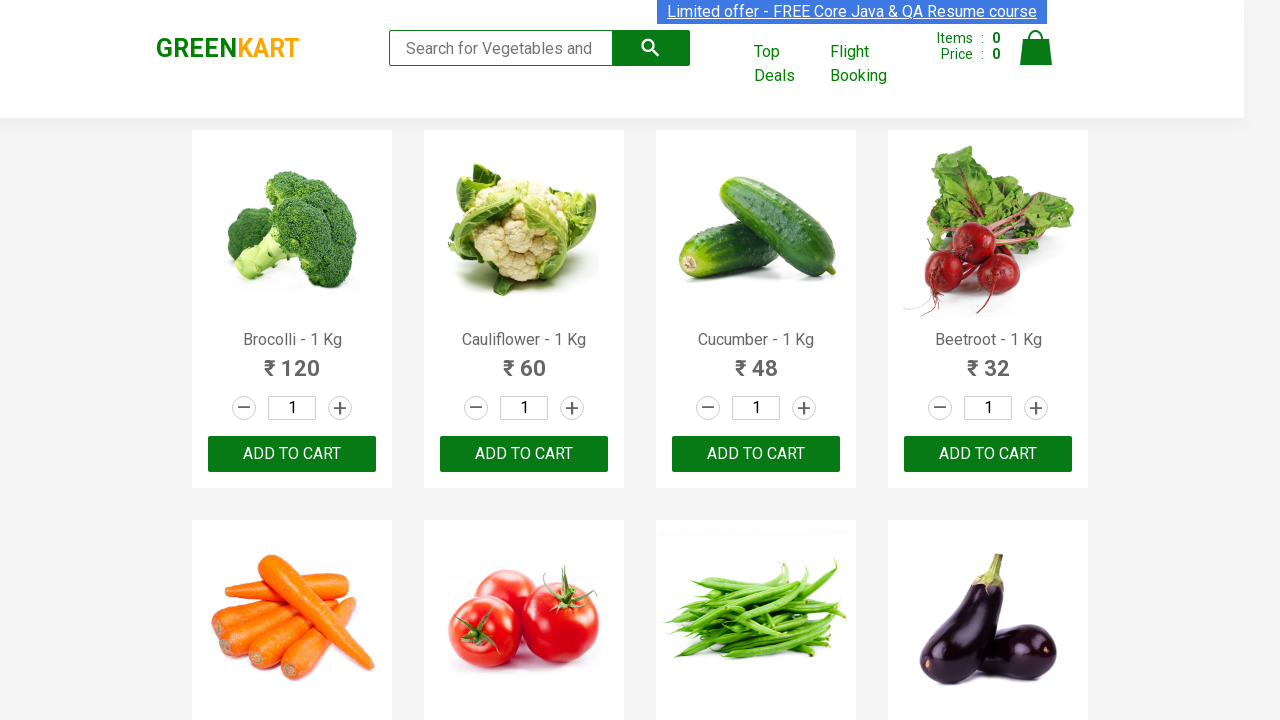

Retrieved all add to cart buttons
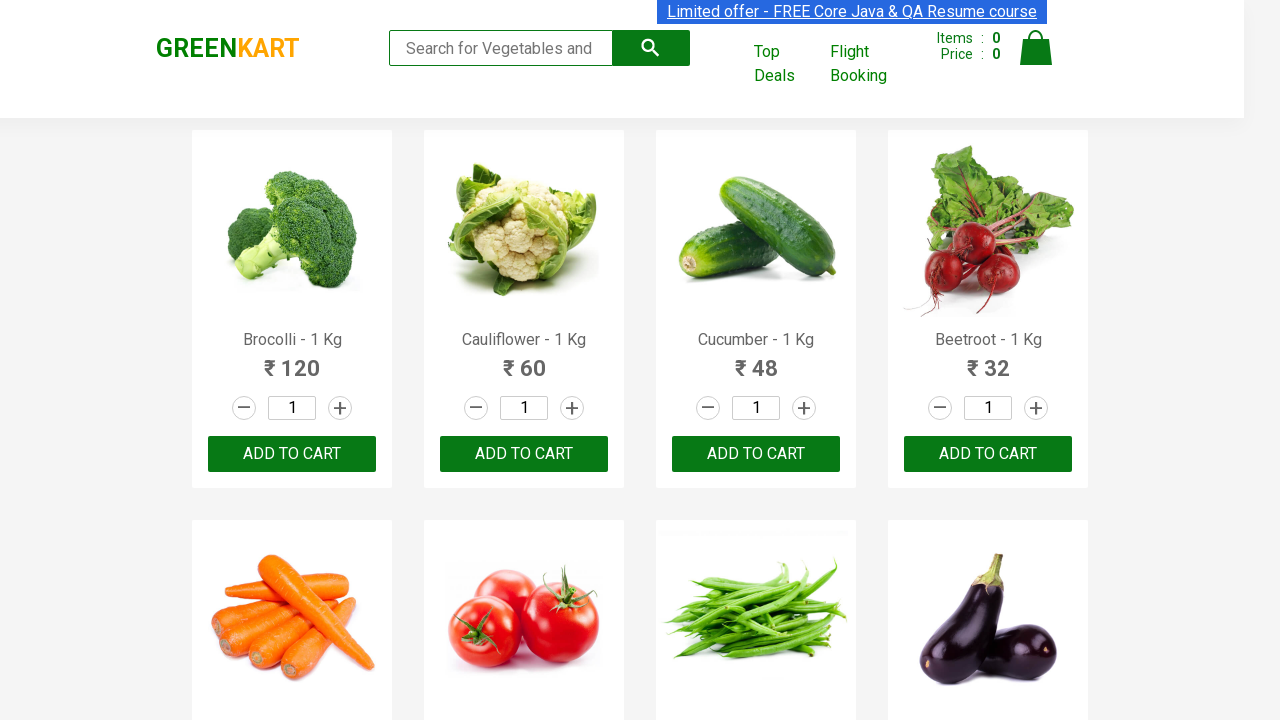

Added Brocolli to cart at (292, 454) on .product-action button >> nth=0
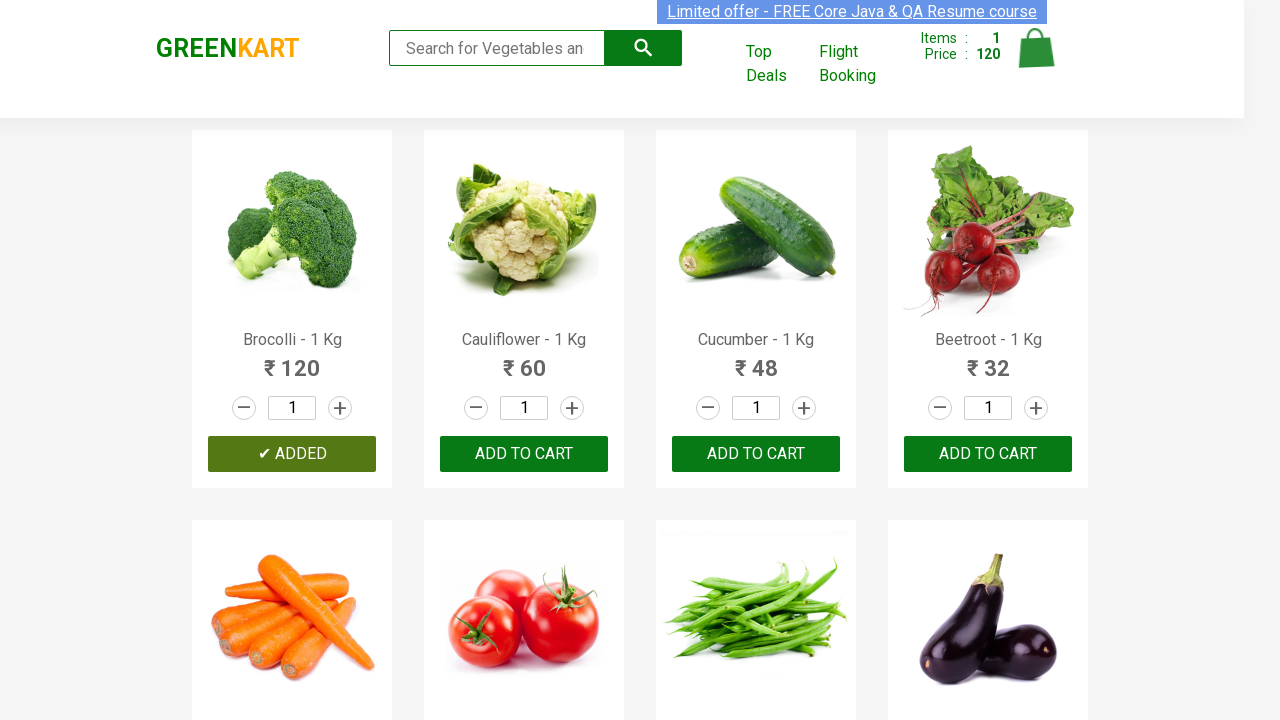

Added Cucumber to cart at (756, 454) on .product-action button >> nth=2
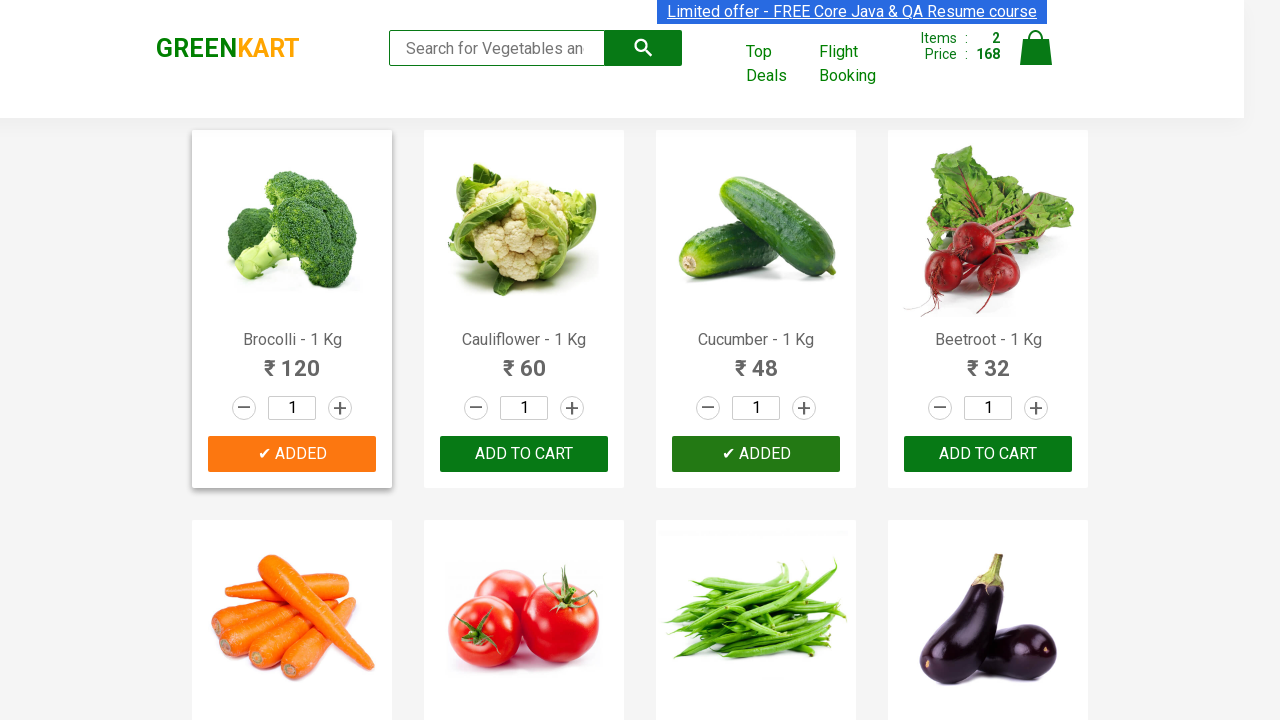

Added Beetroot to cart at (988, 454) on .product-action button >> nth=3
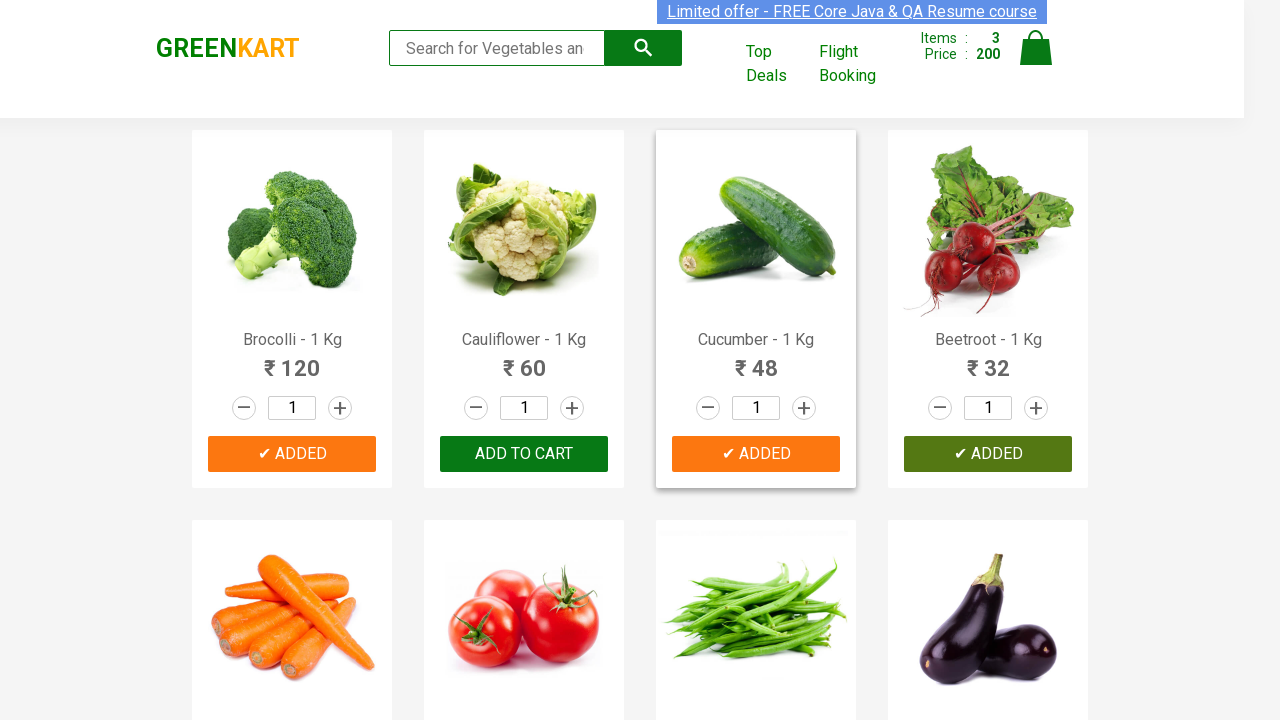

Clicked on cart icon to view cart at (1036, 48) on img[alt='Cart']
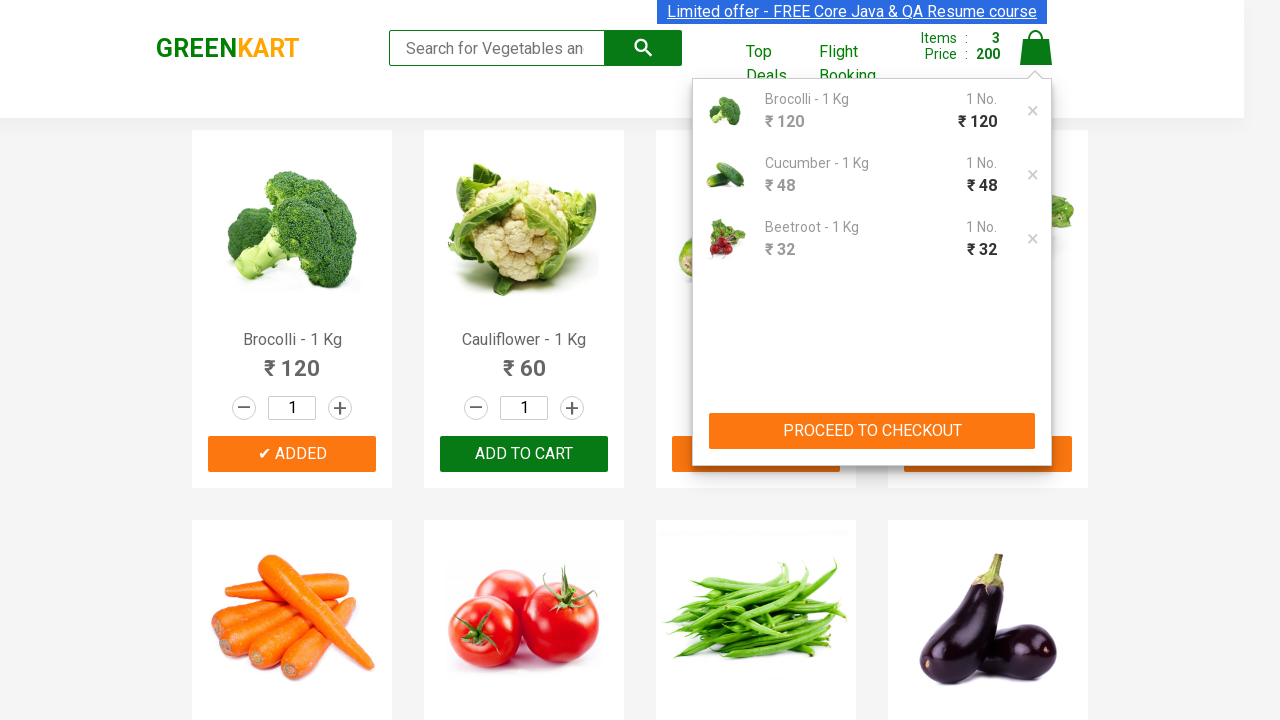

Clicked PROCEED TO CHECKOUT button at (872, 431) on button:has-text('PROCEED TO CHECKOUT')
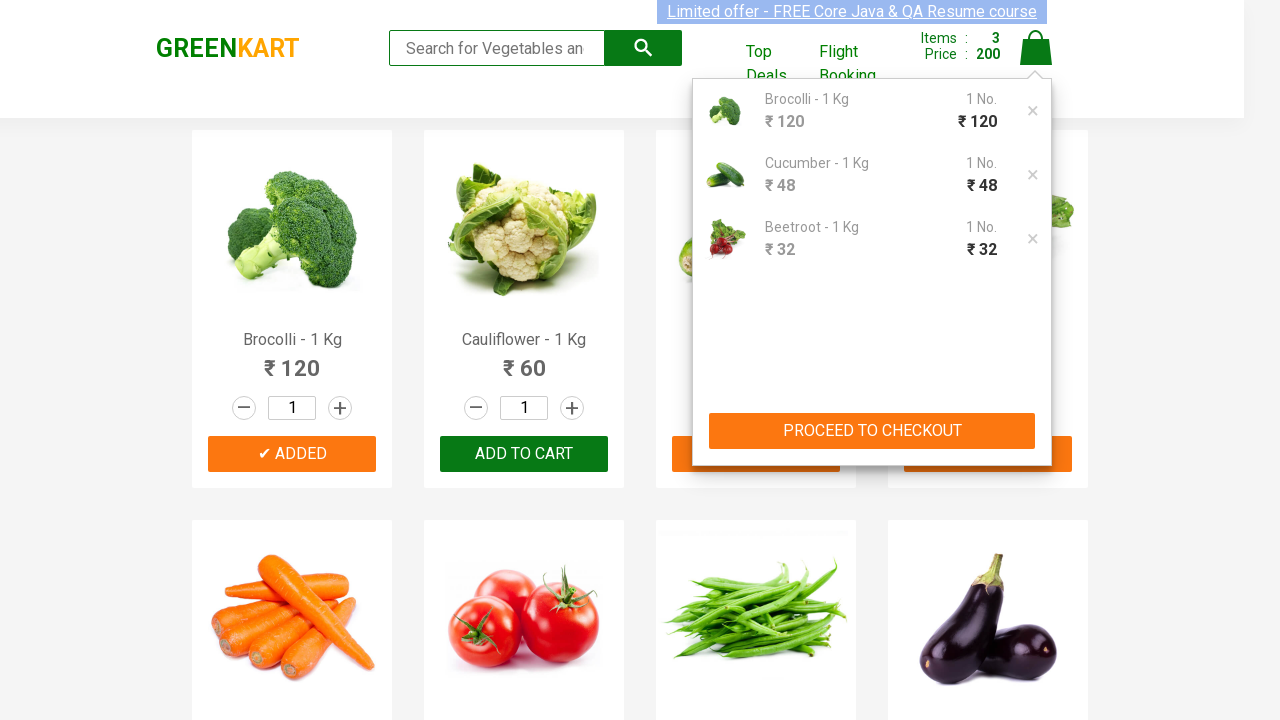

Entered promo code 'rahulshettyacademy' on .promoCode
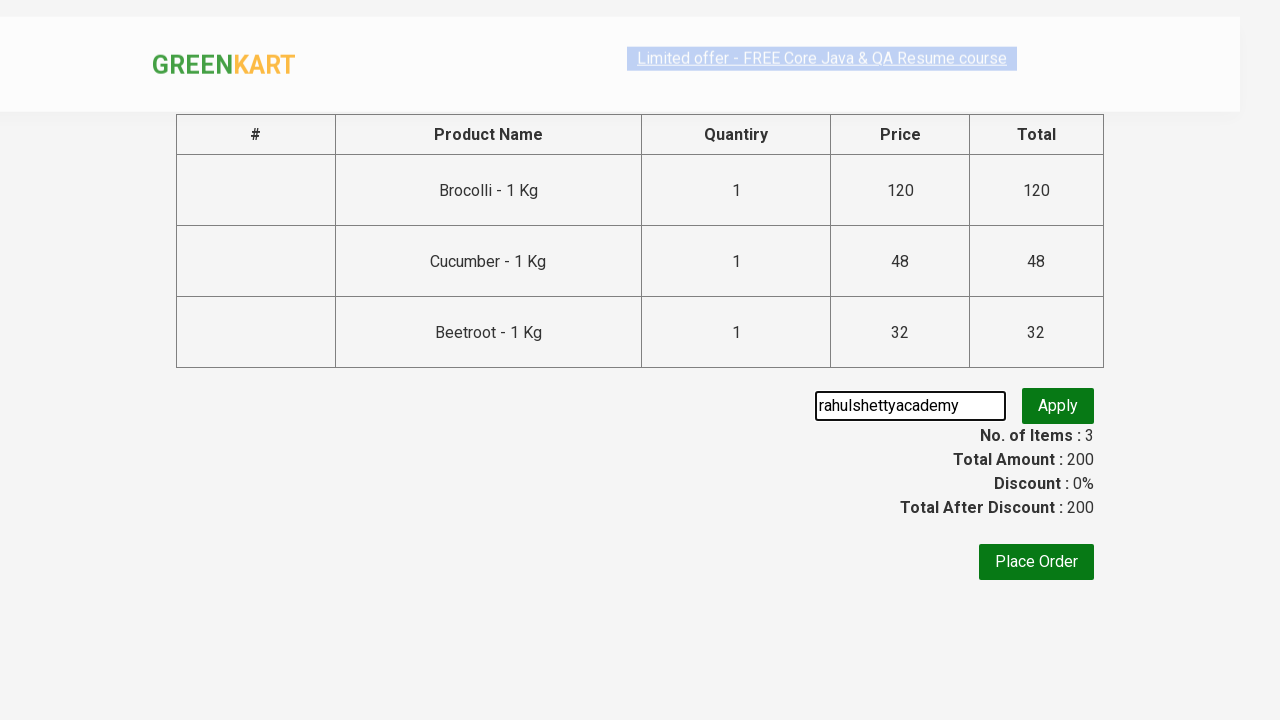

Clicked button to apply promo code at (1058, 406) on .promoBtn
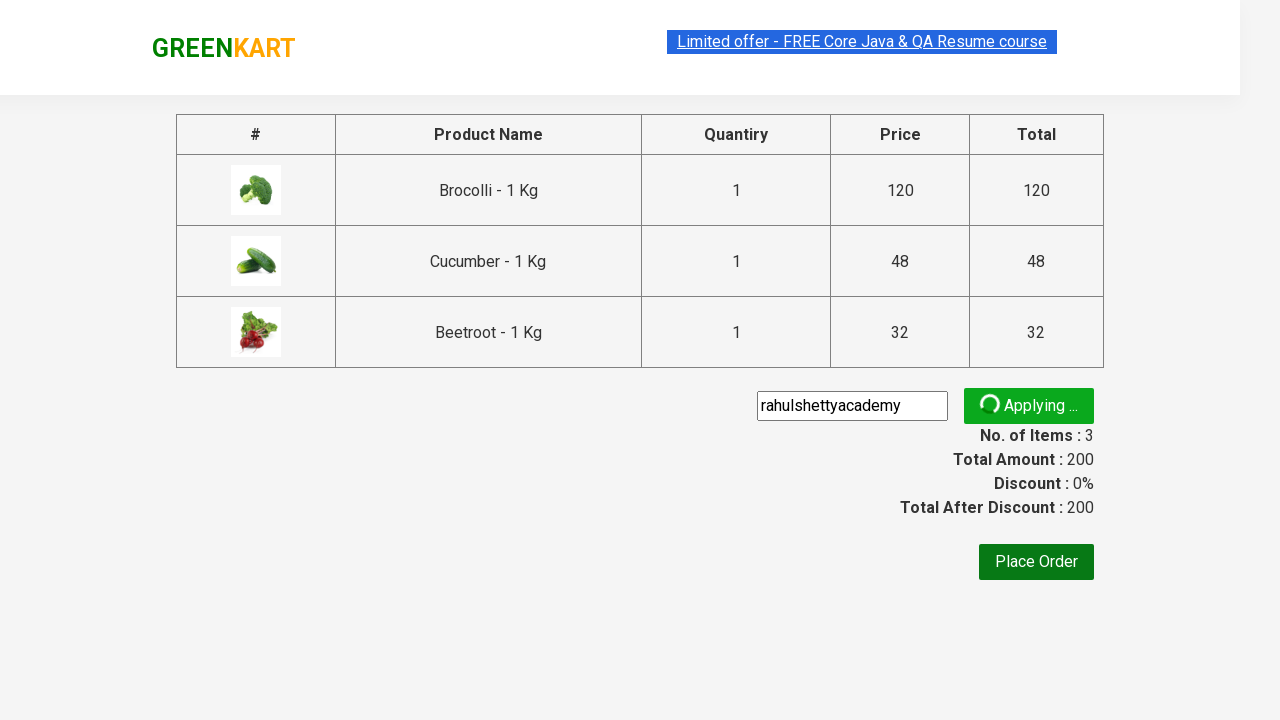

Promo code successfully applied and discount information displayed
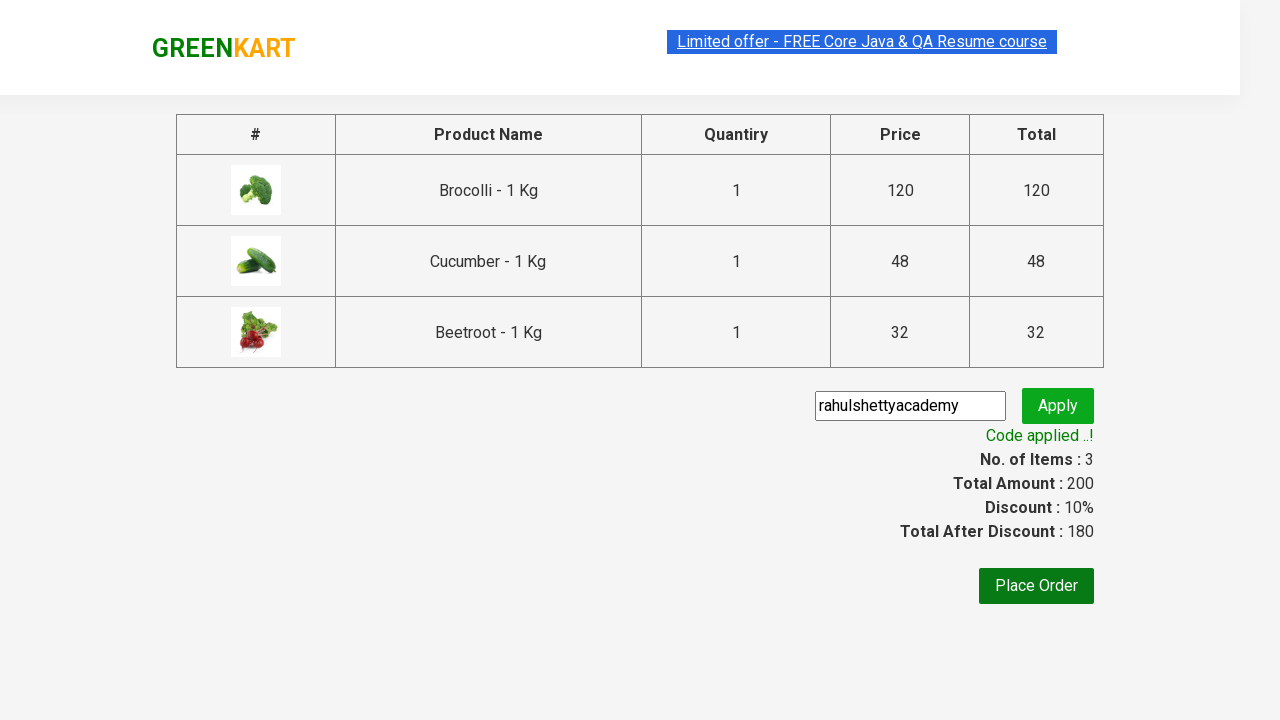

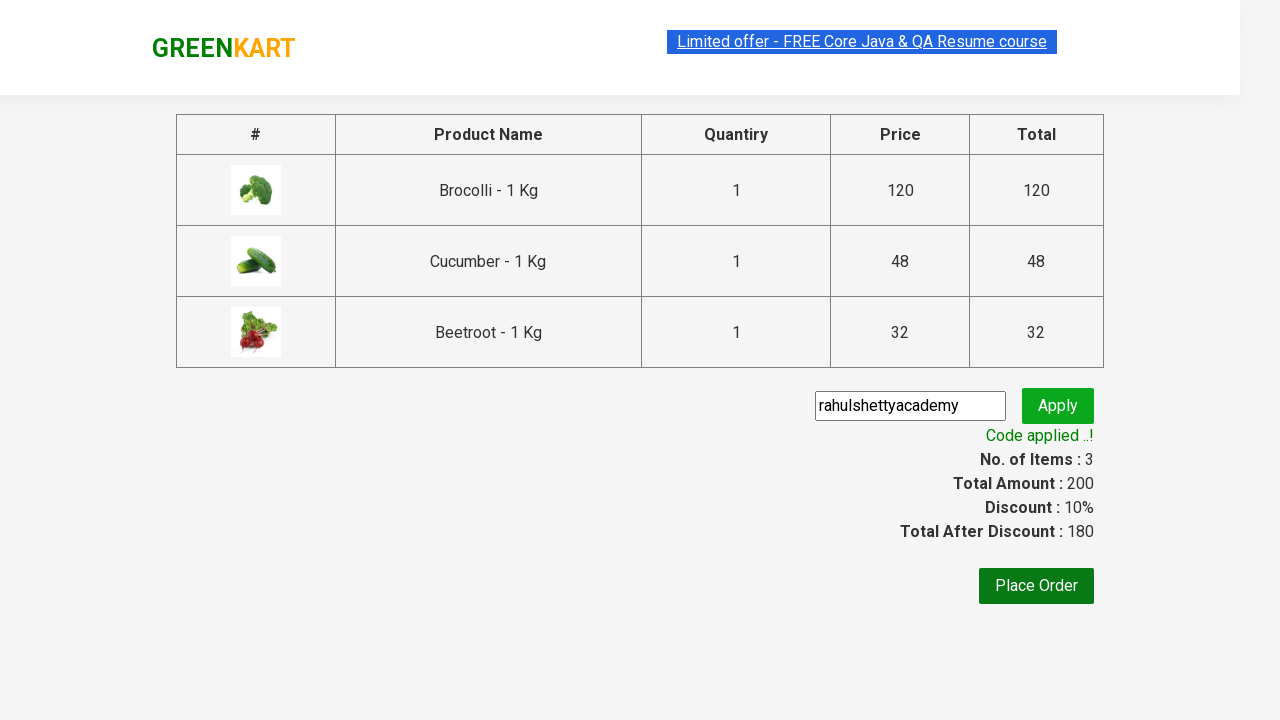